Tests alert and confirm dialog handling by typing a name and triggering alert/confirm buttons

Starting URL: https://codenboxautomationlab.com/practice/

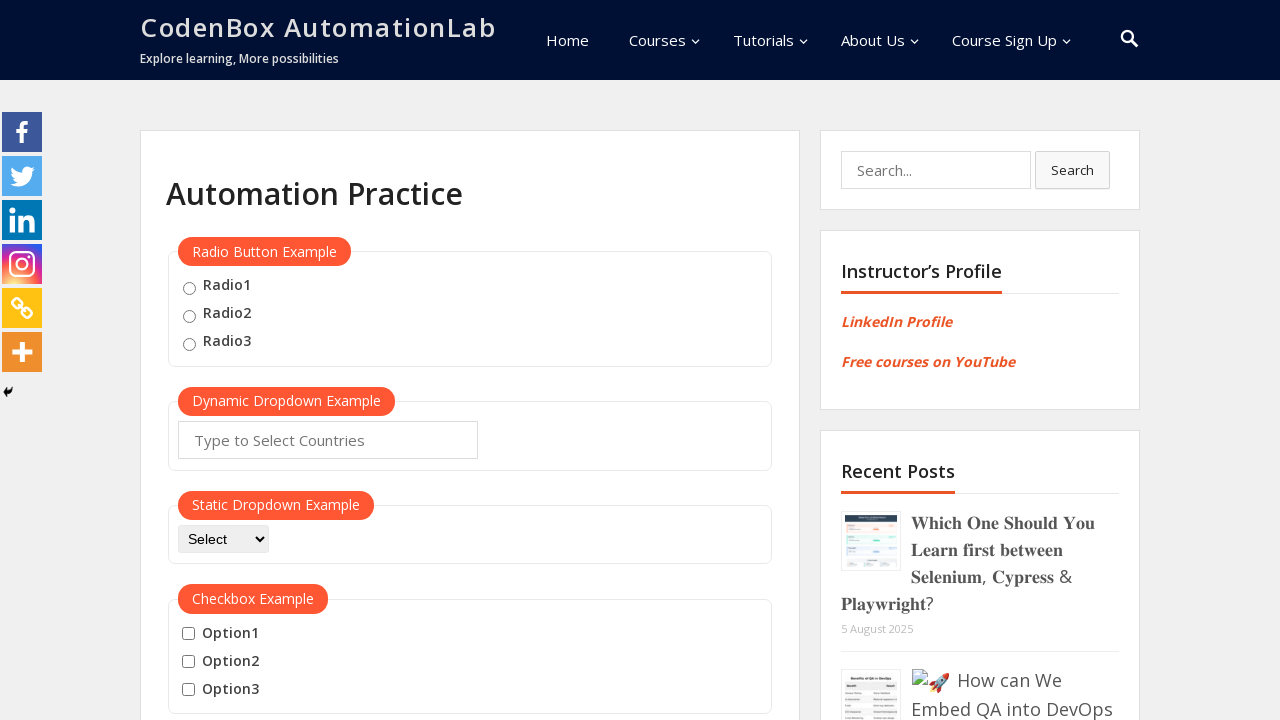

Typed 'kavin' into the name input field on #name
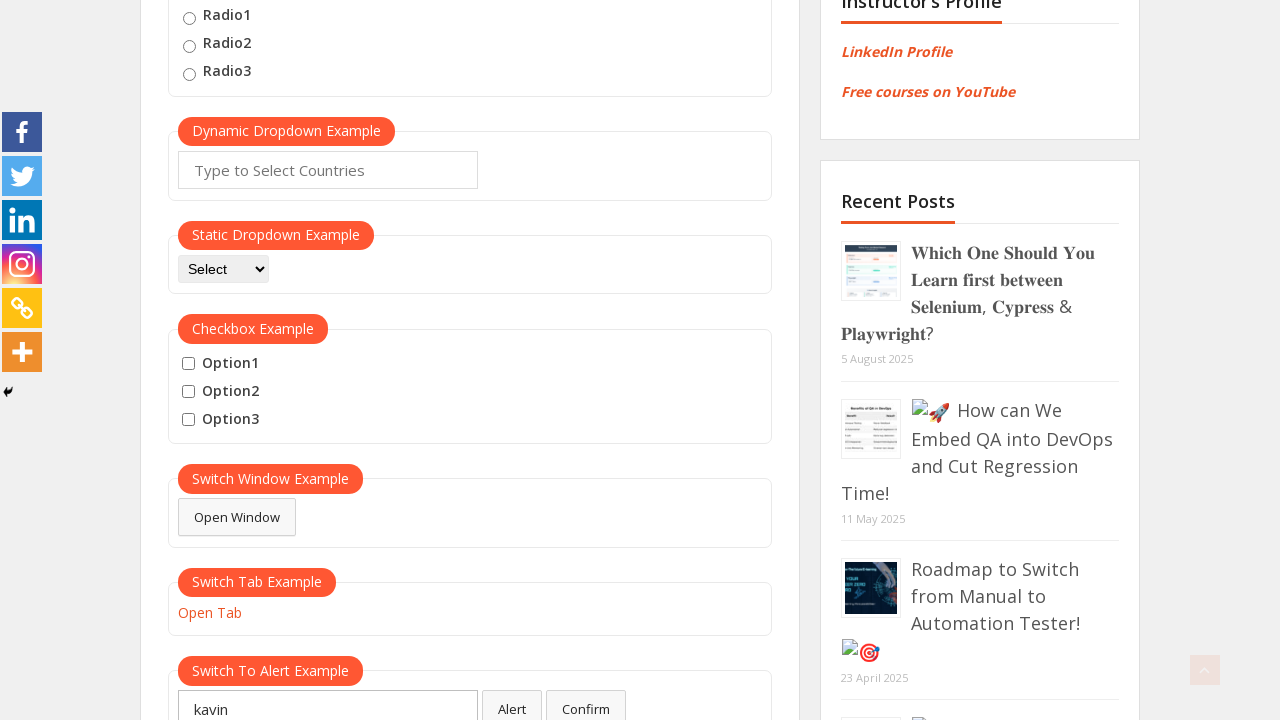

Set up dialog handler to automatically accept alerts and confirms
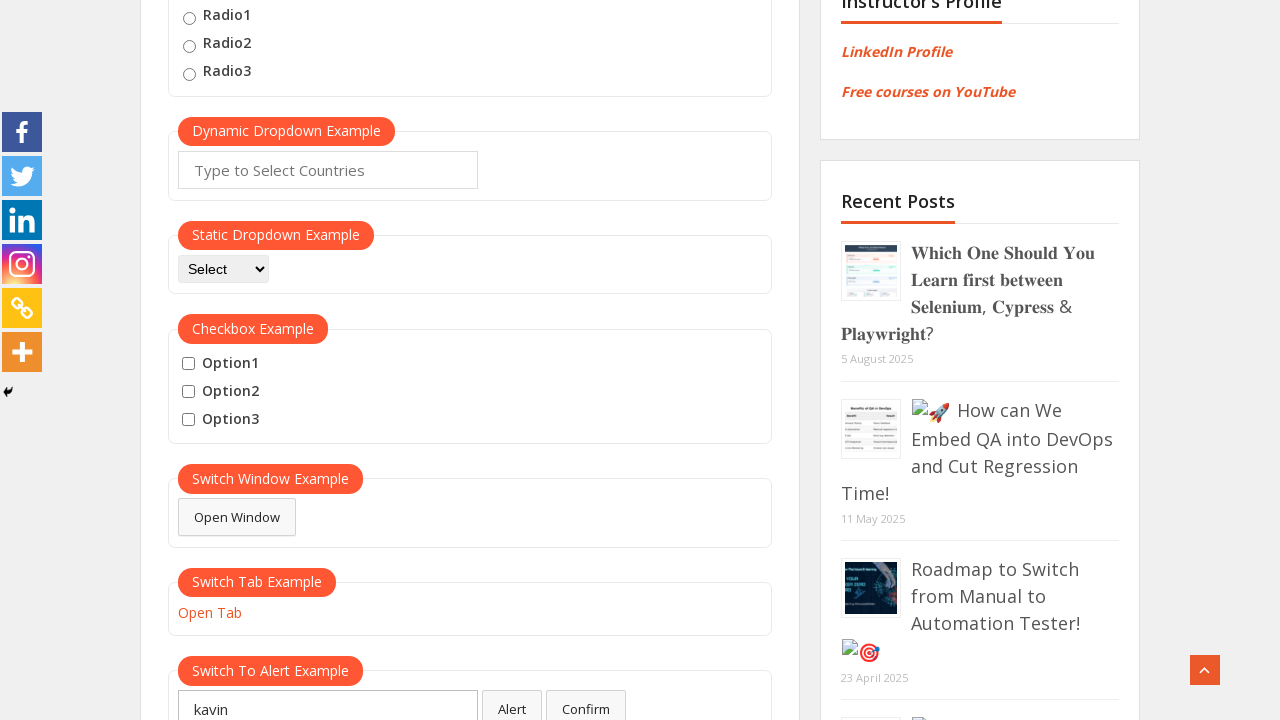

Clicked alert button, dialog was automatically accepted at (512, 701) on #alertbtn
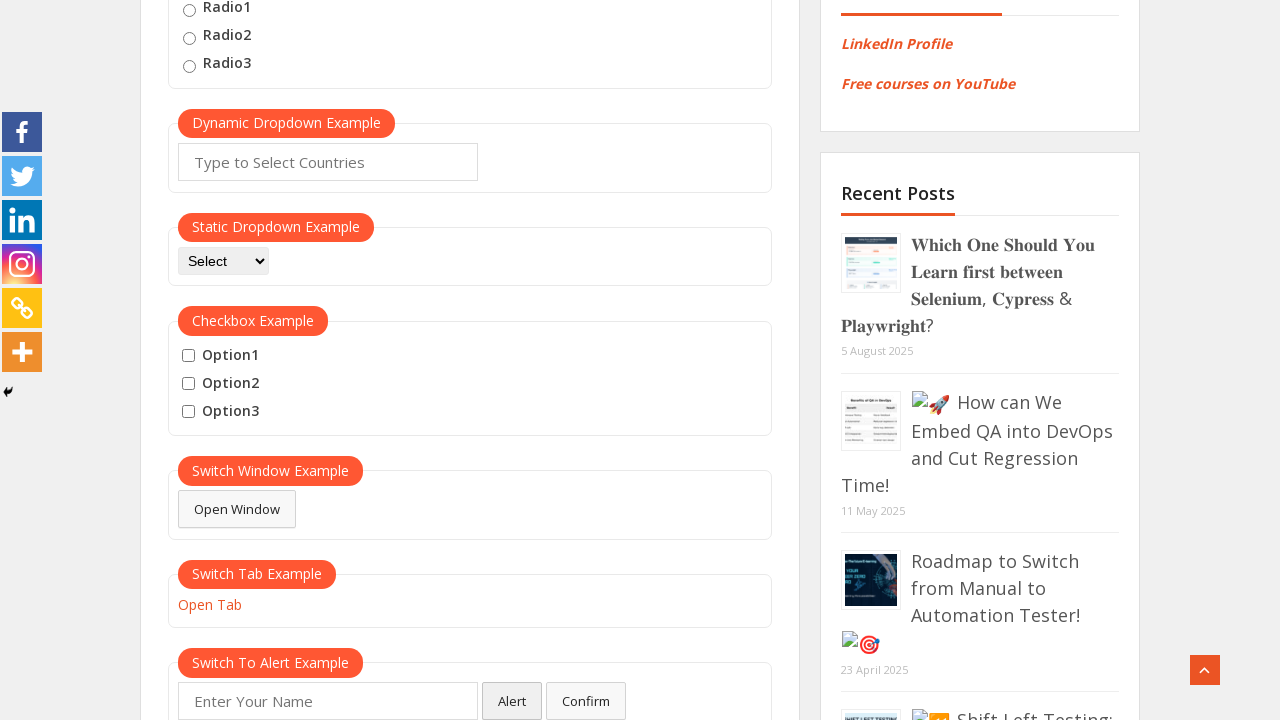

Typed 'kavin' into the name input field again on #name
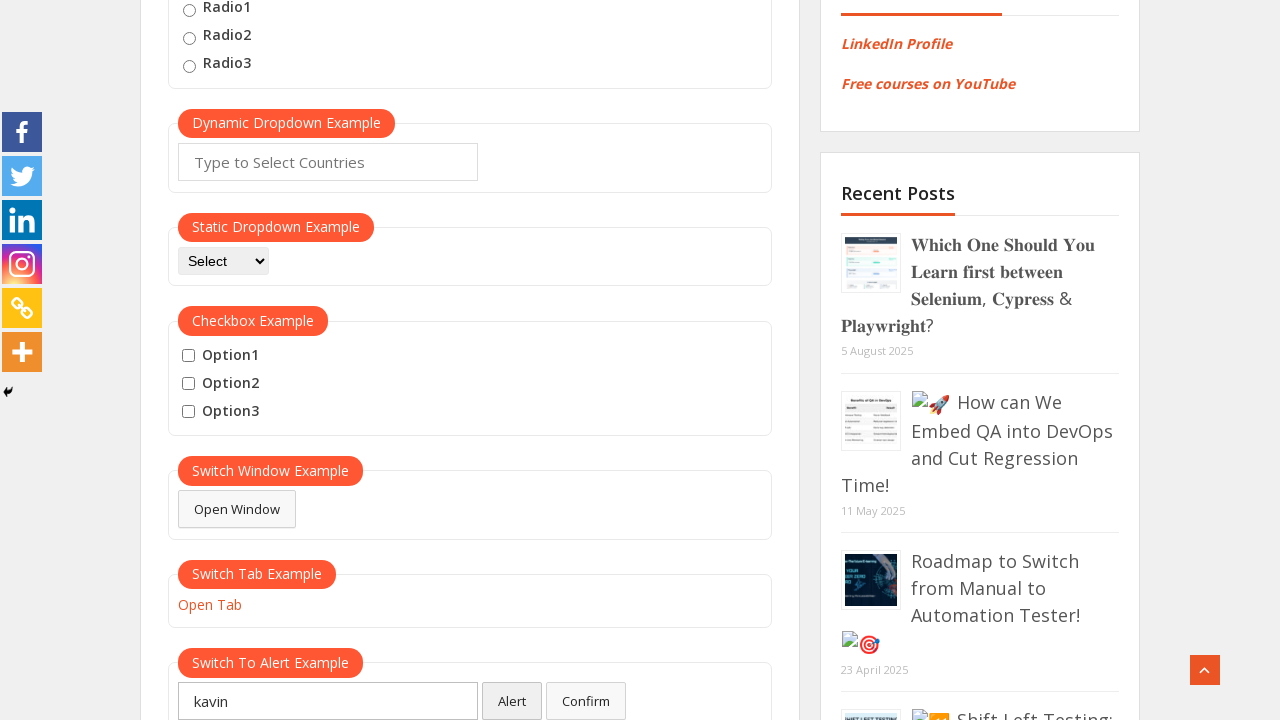

Clicked confirm button, dialog was automatically accepted at (586, 701) on #confirmbtn
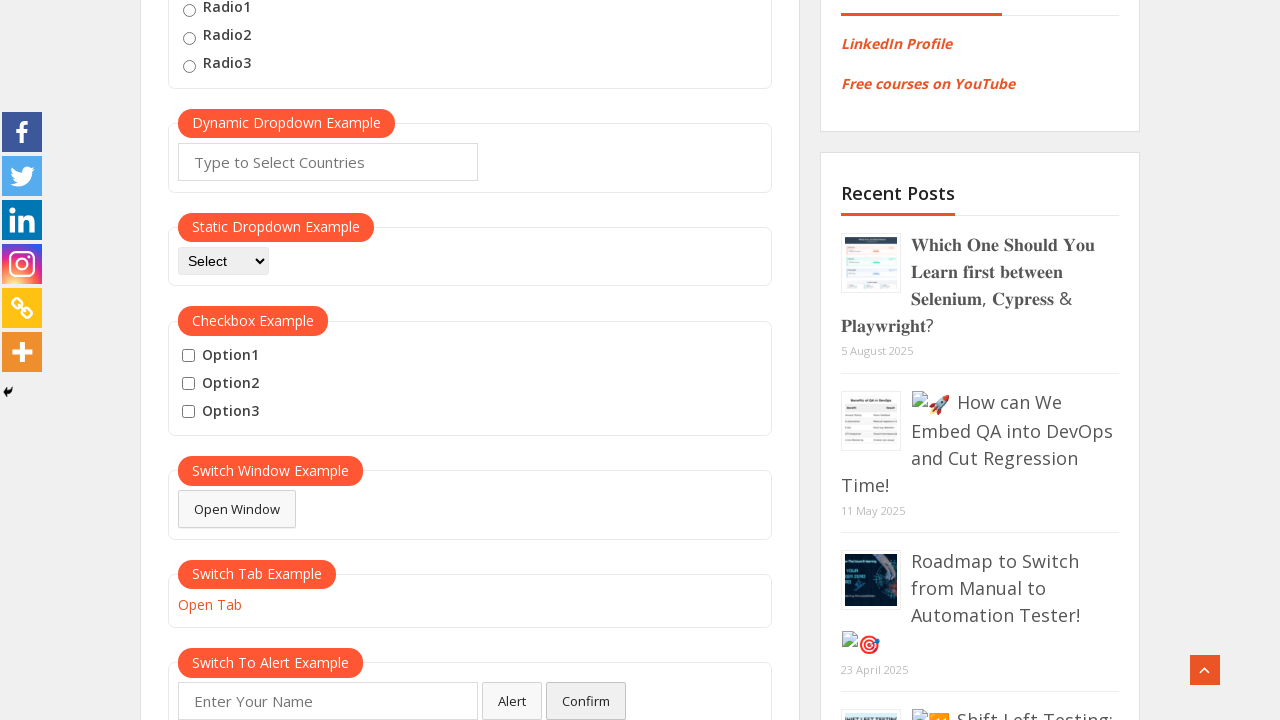

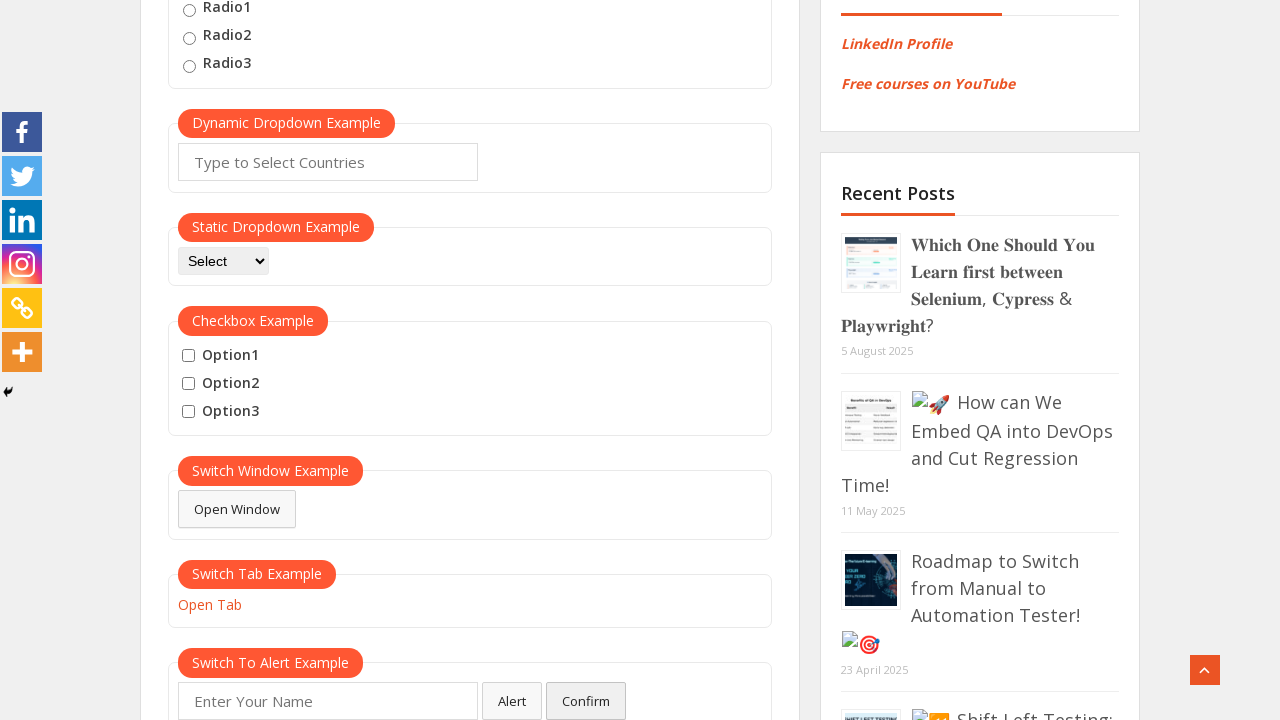